Navigates to the homepage, maximizes the browser window, and verifies the page title

Starting URL: https://the-internet.herokuapp.com

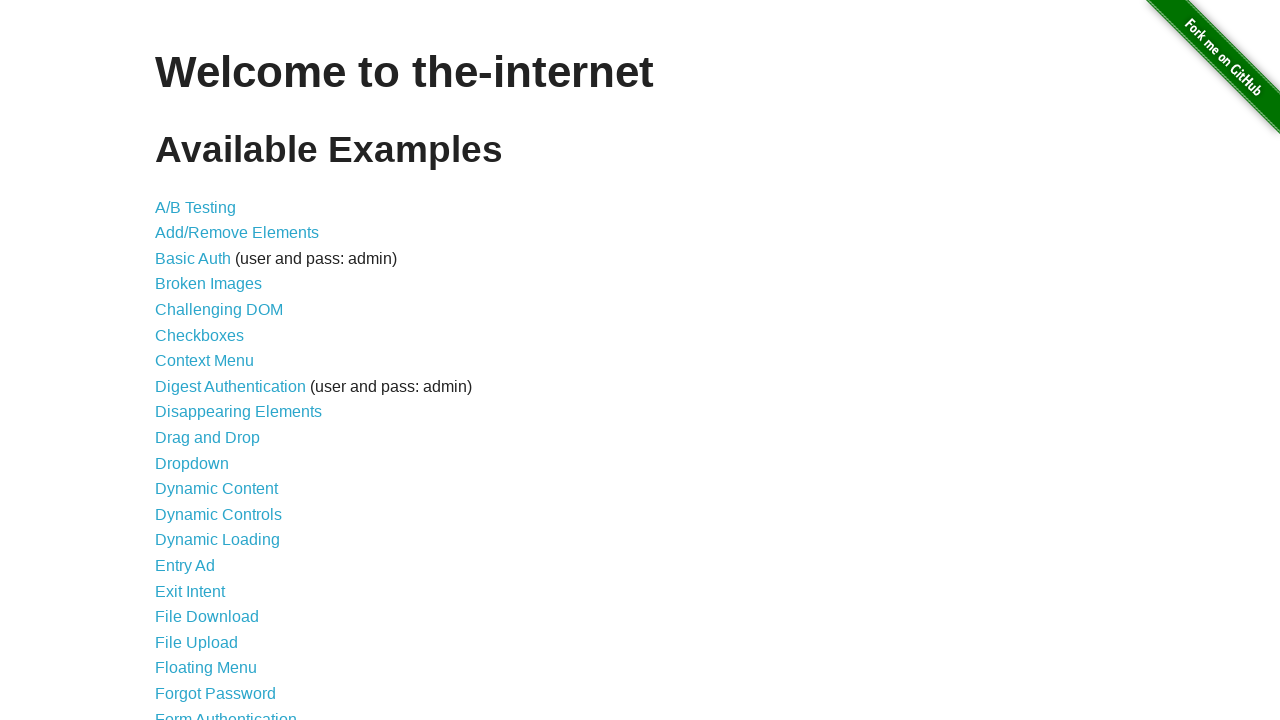

Navigated to the homepage at https://the-internet.herokuapp.com
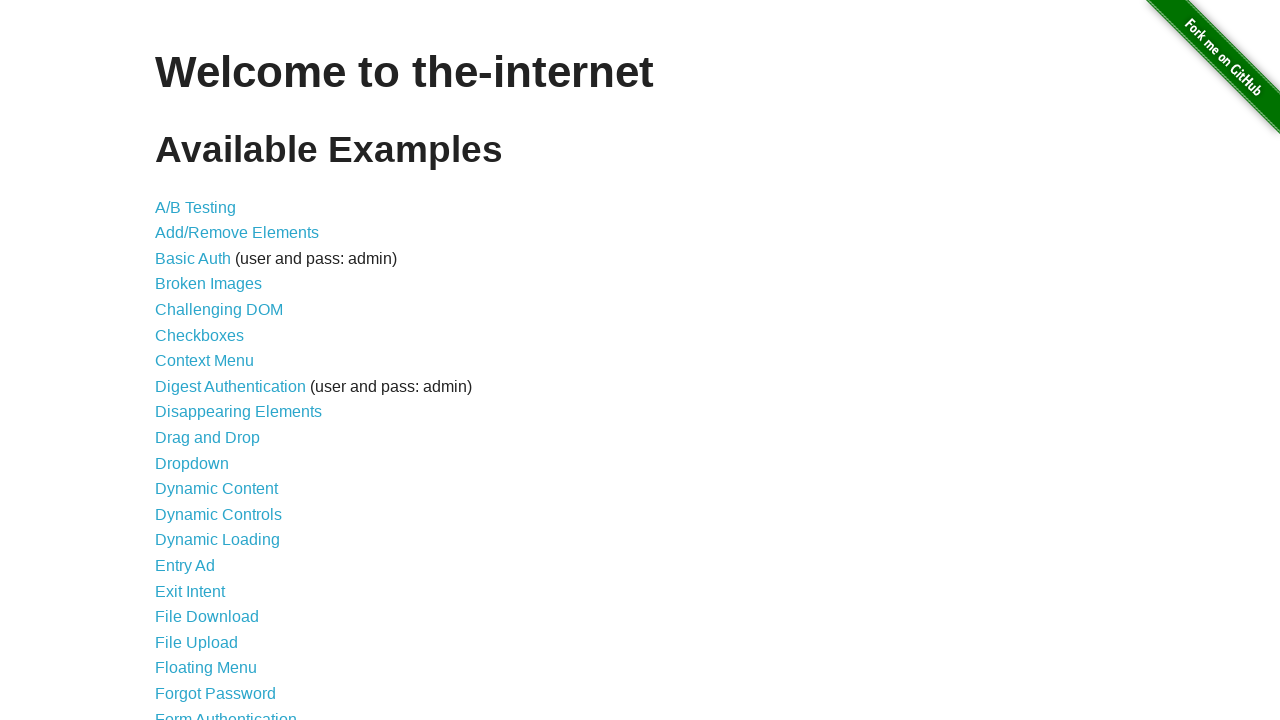

Maximized browser window to 1920x1080
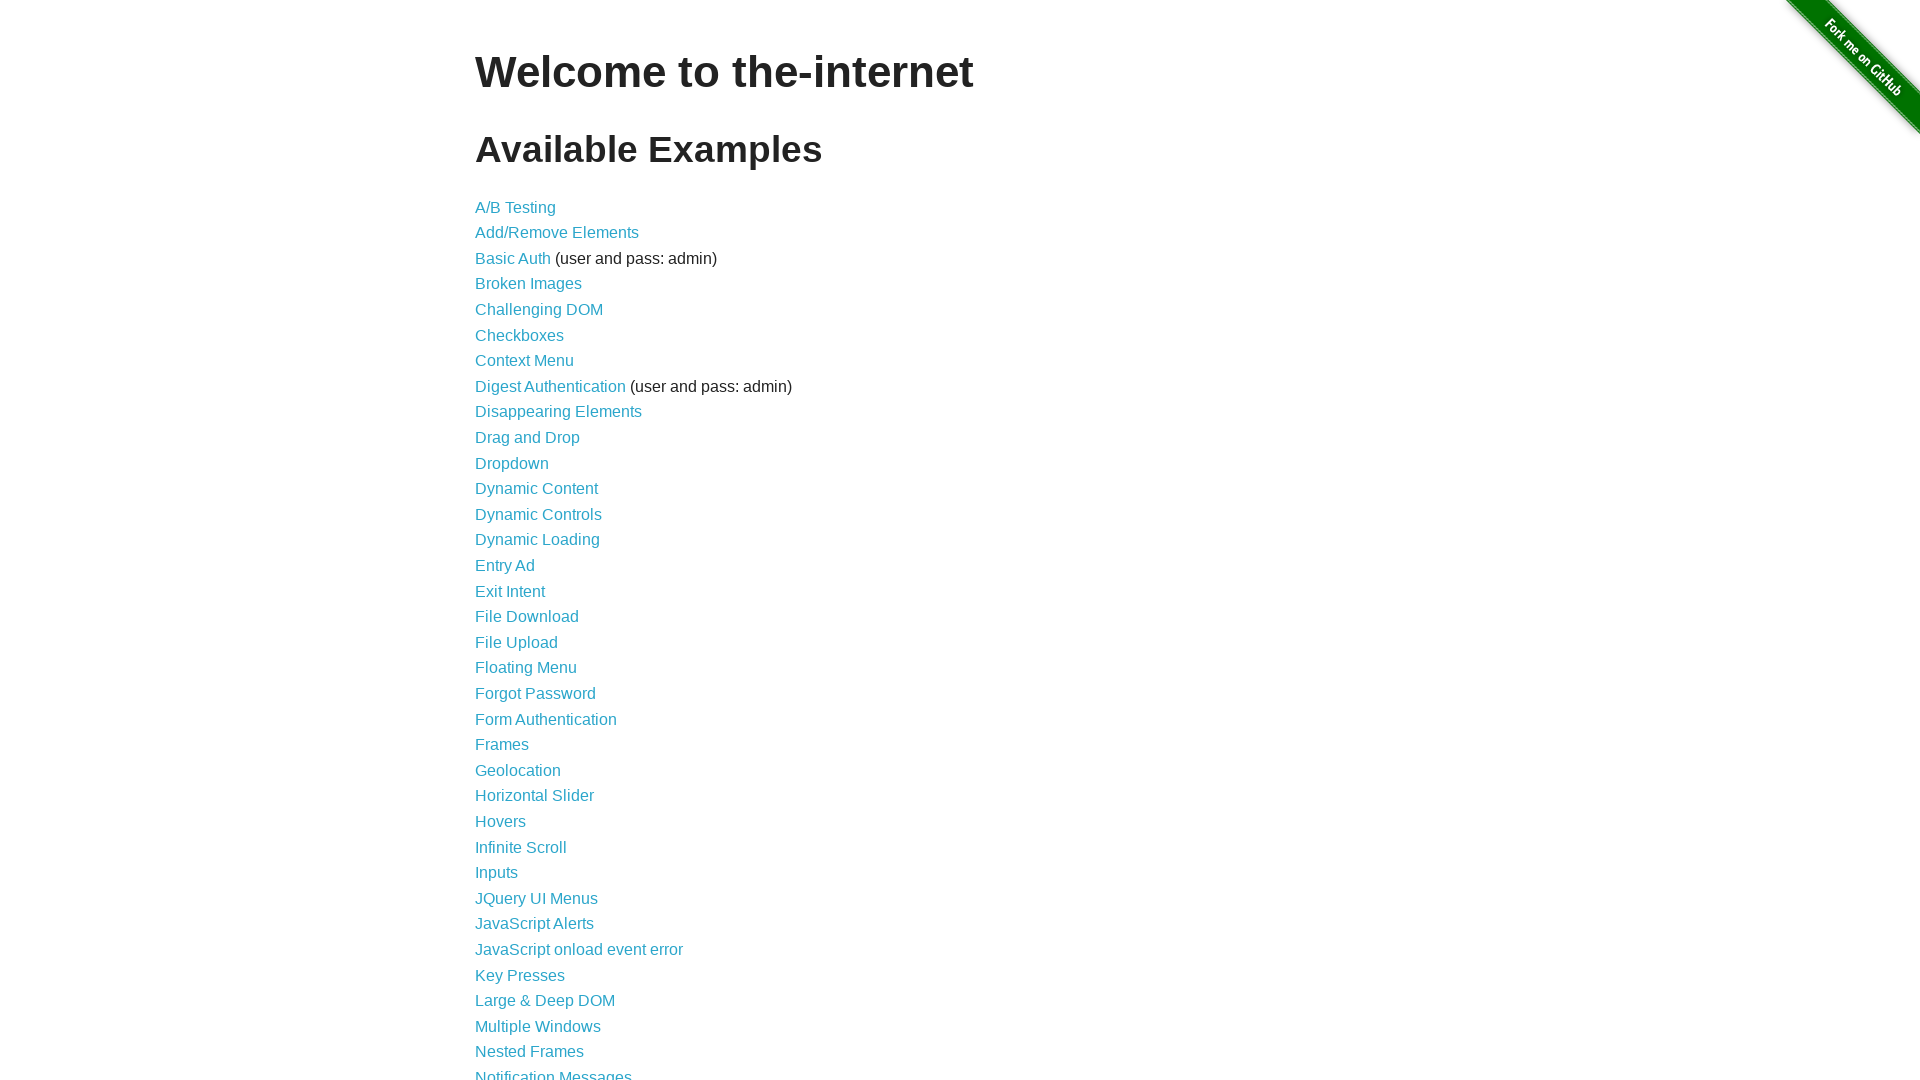

Verified page title is 'The Internet'
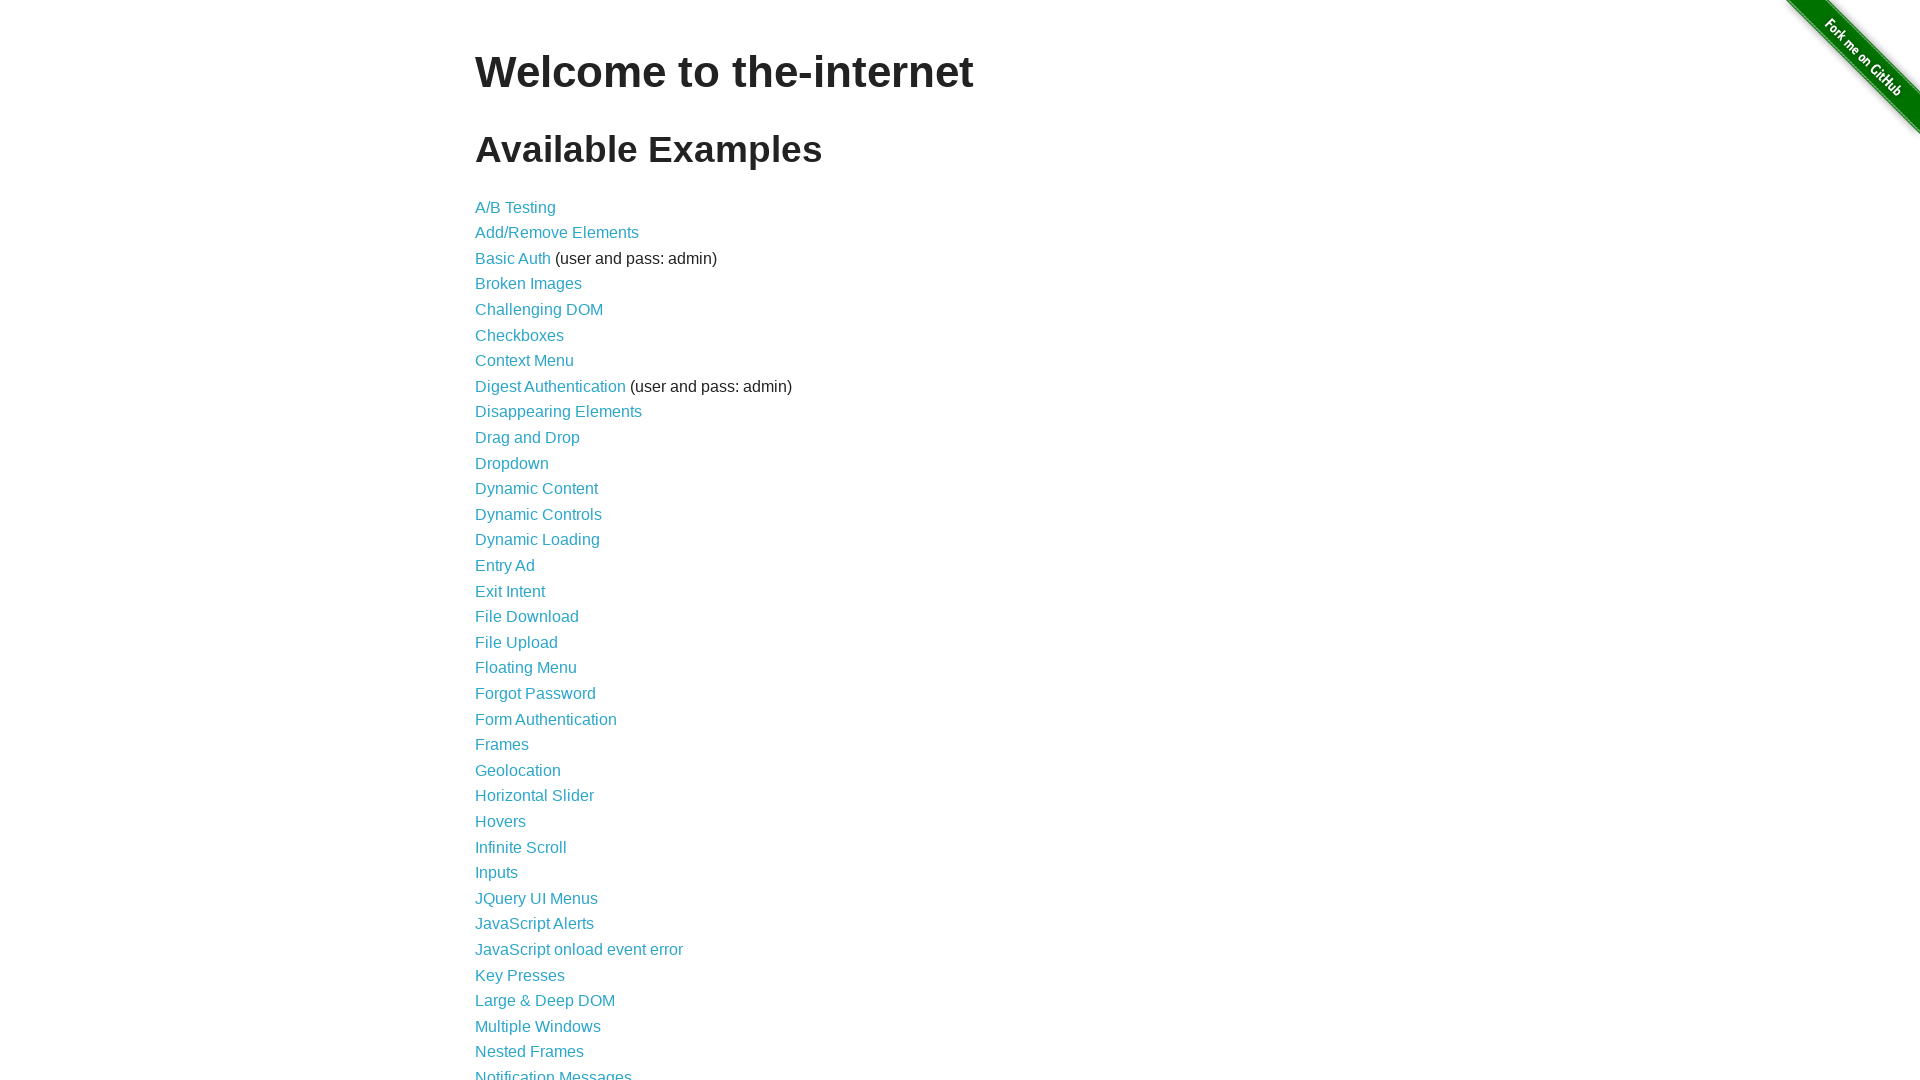

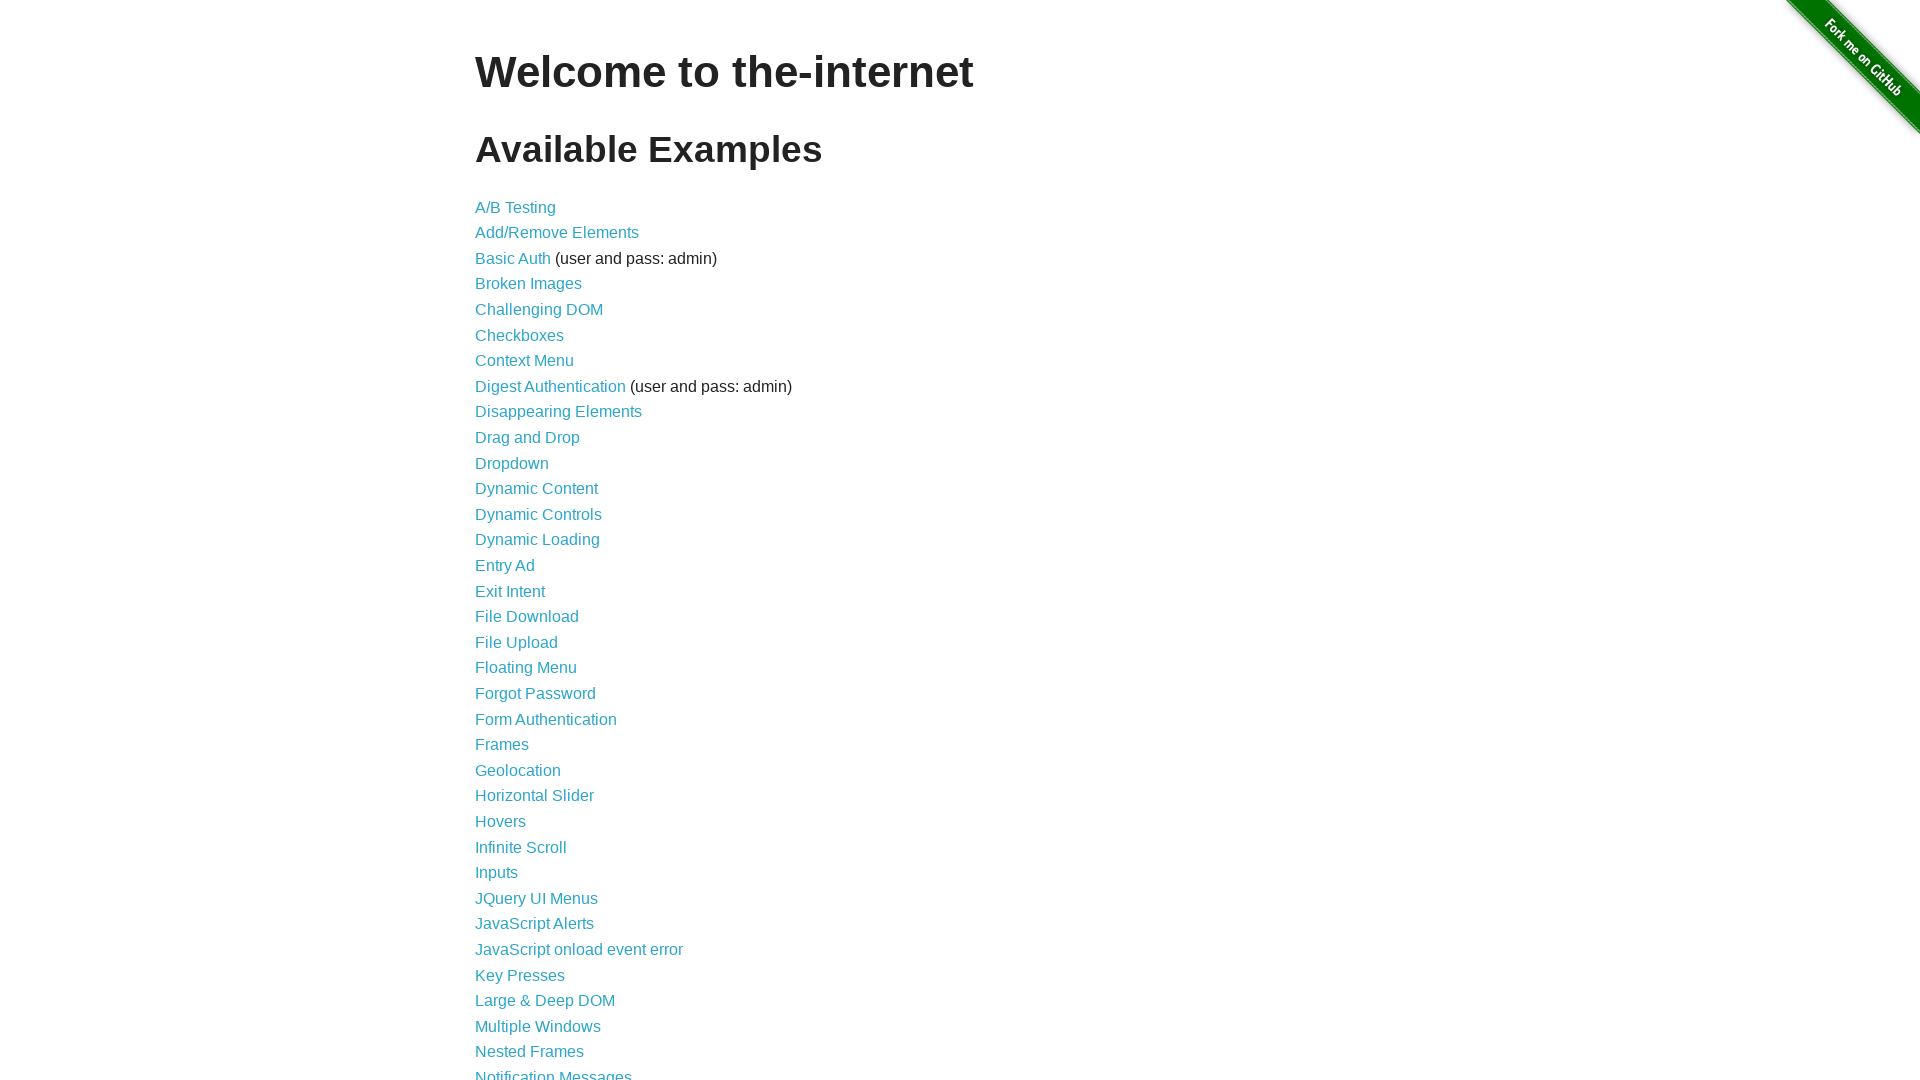